Tests editing an existing person's name by clicking the edit button, changing the name, and verifying the update

Starting URL: https://kristinek.github.io/site/tasks/list_of_people_with_jobs.html

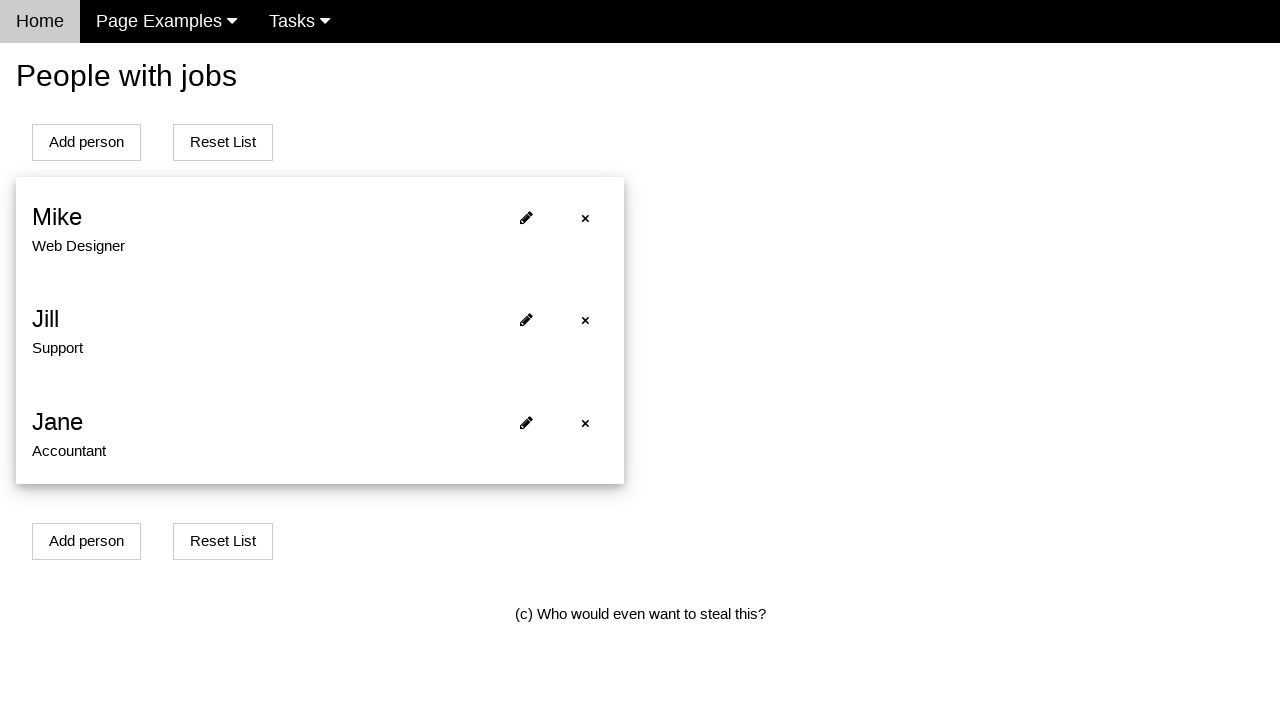

Clicked editor button on first person at (526, 217) on div.w3-padding-16:first-child li span:nth-child(2) i
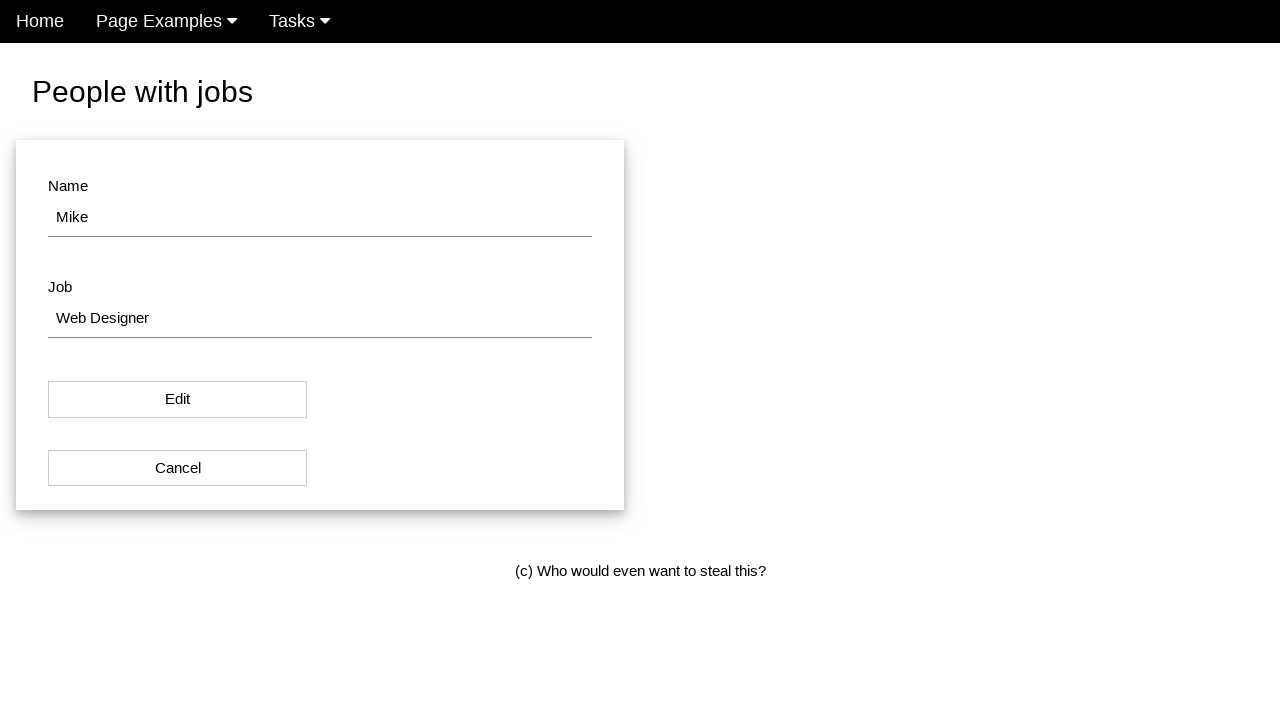

Clicked on name field at (320, 218) on #name
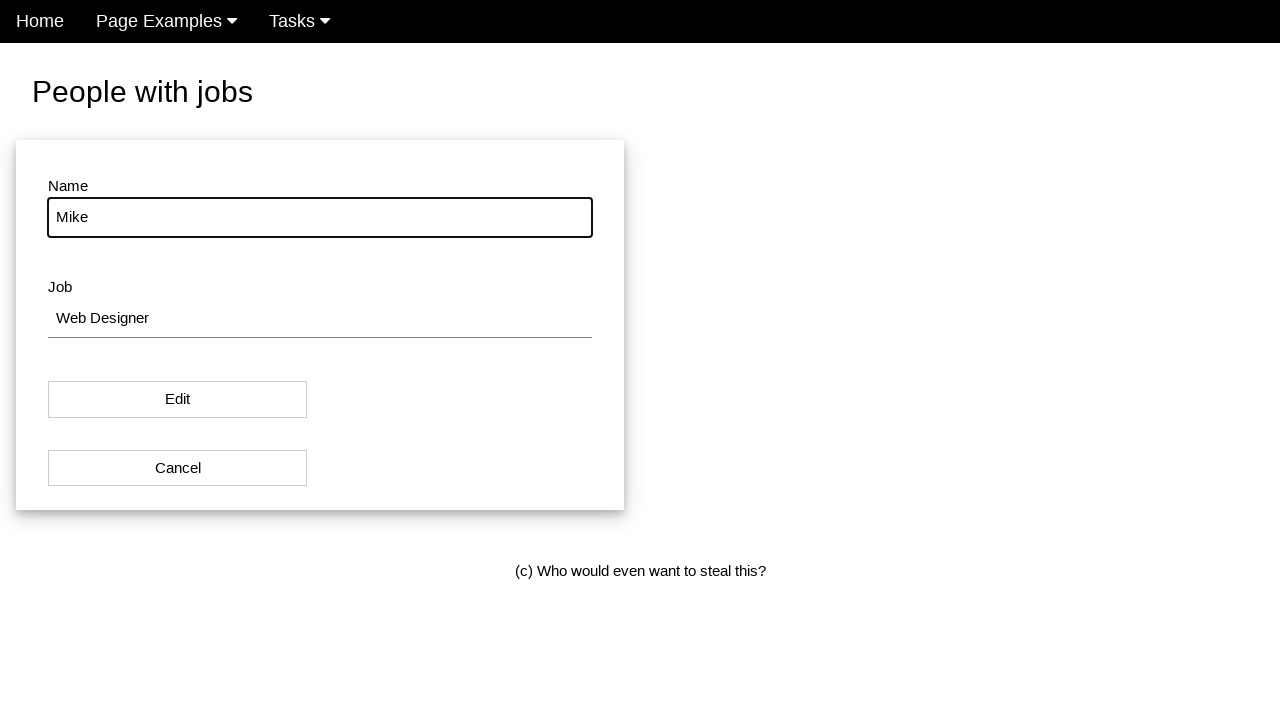

Entered new name 'Ann' in name field on #name
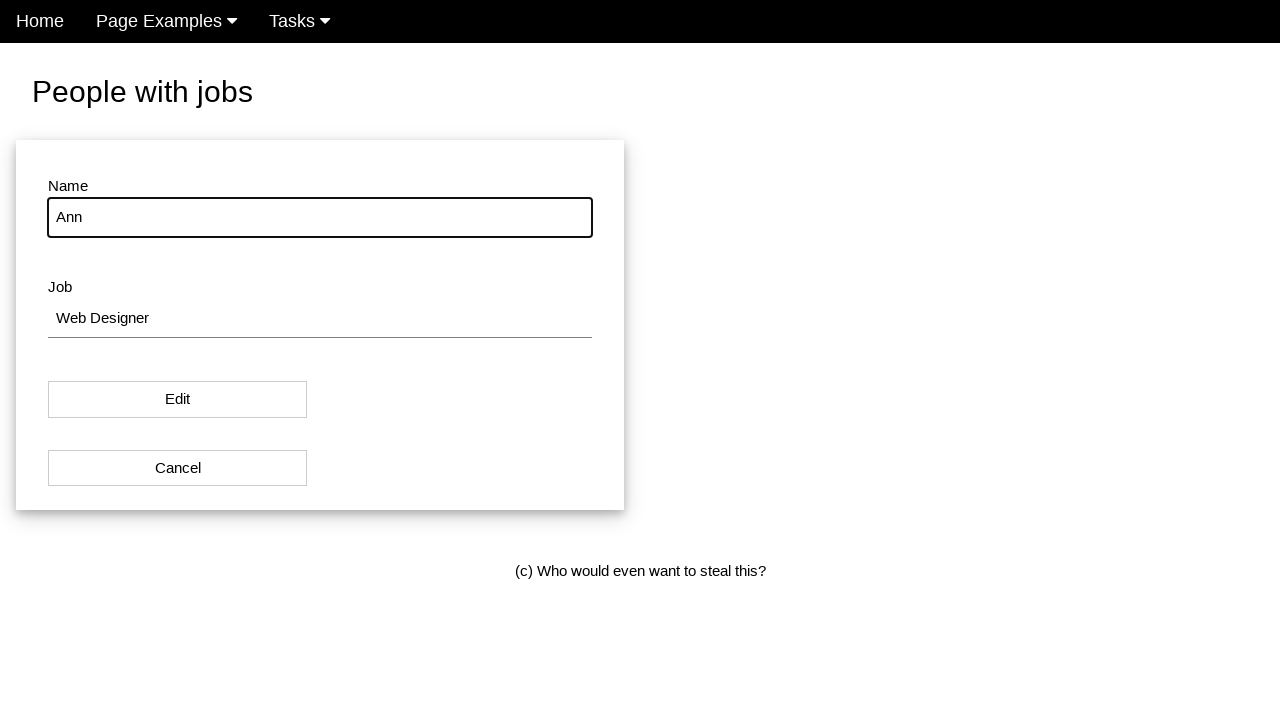

Clicked Edit button to save name change at (178, 400) on button:has-text('Edit')
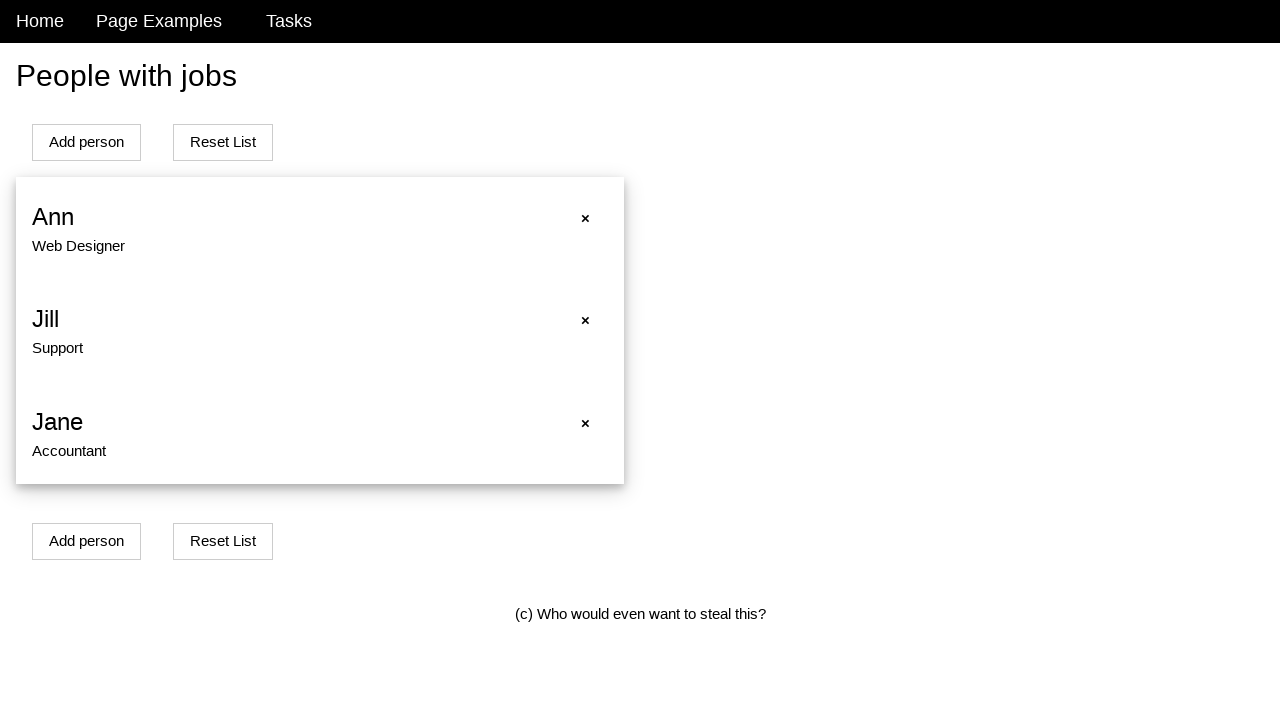

Verified that name was successfully updated to 'Ann'
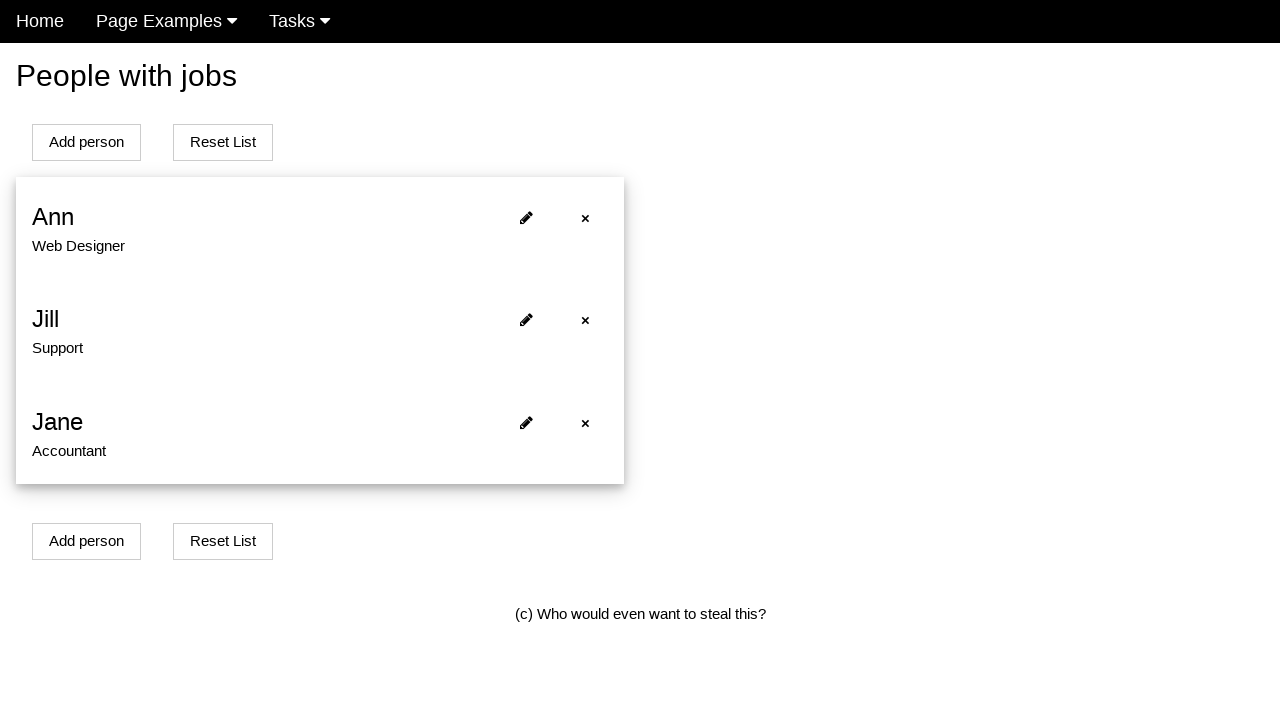

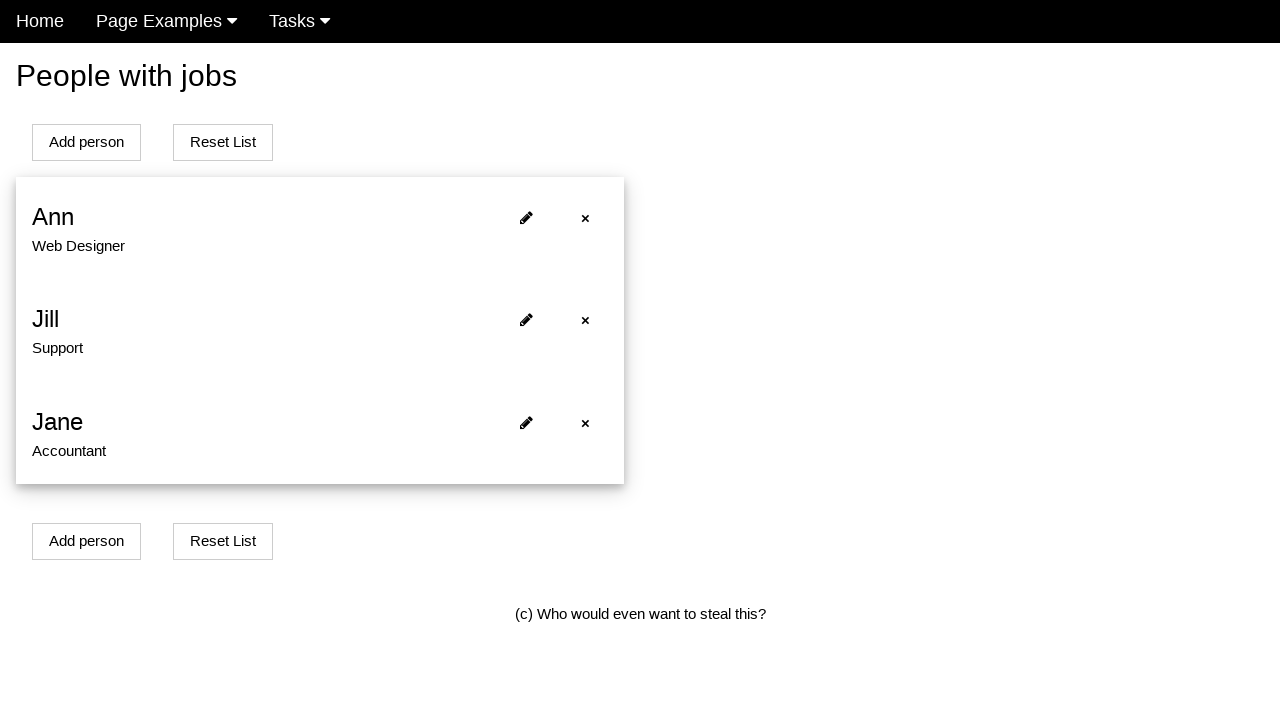